Tests that the cart displays as empty and no remove button is present when there are no items in the cart

Starting URL: https://shopify.vercel.store/

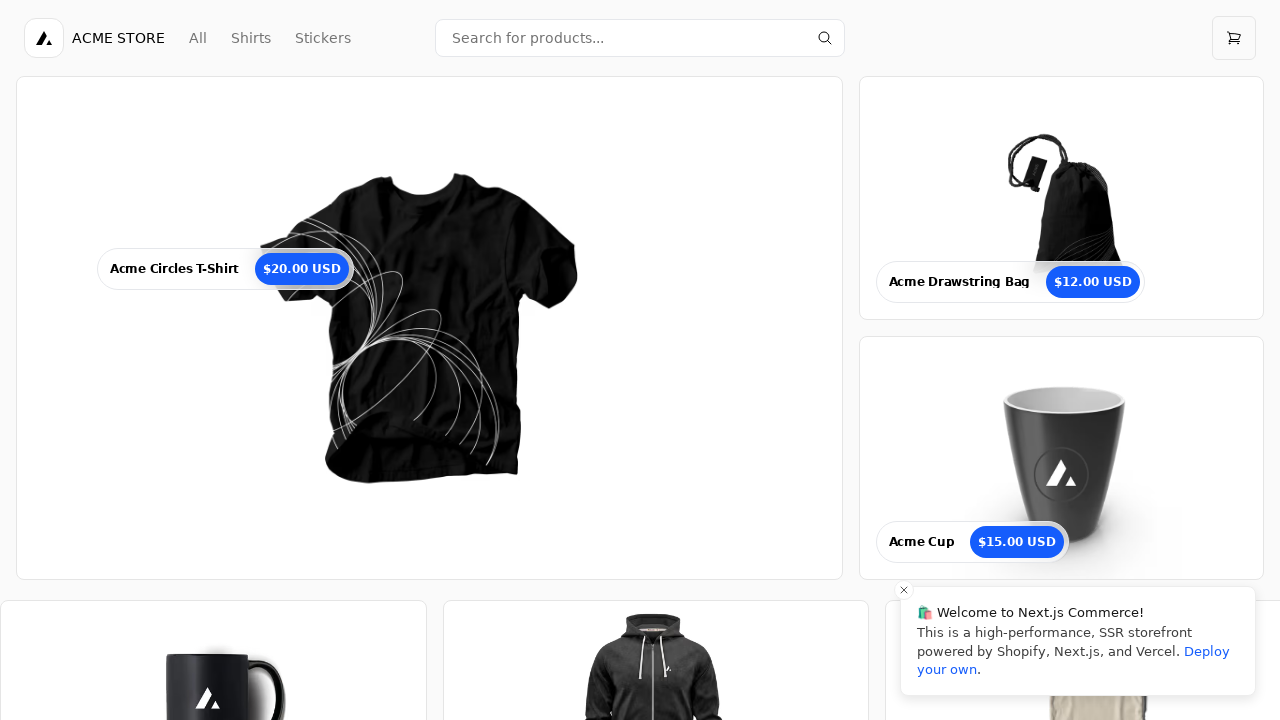

Clicked button to open cart at (1234, 38) on button[aria-label='Open cart']
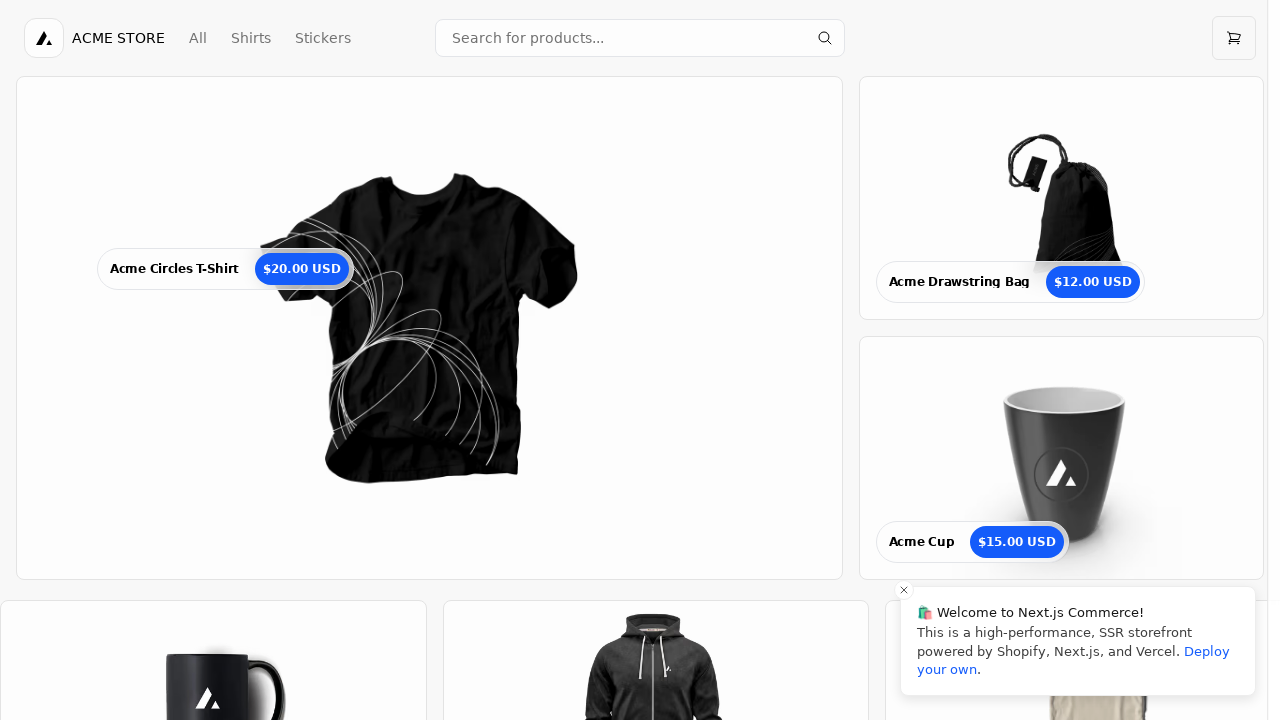

Empty cart message appeared
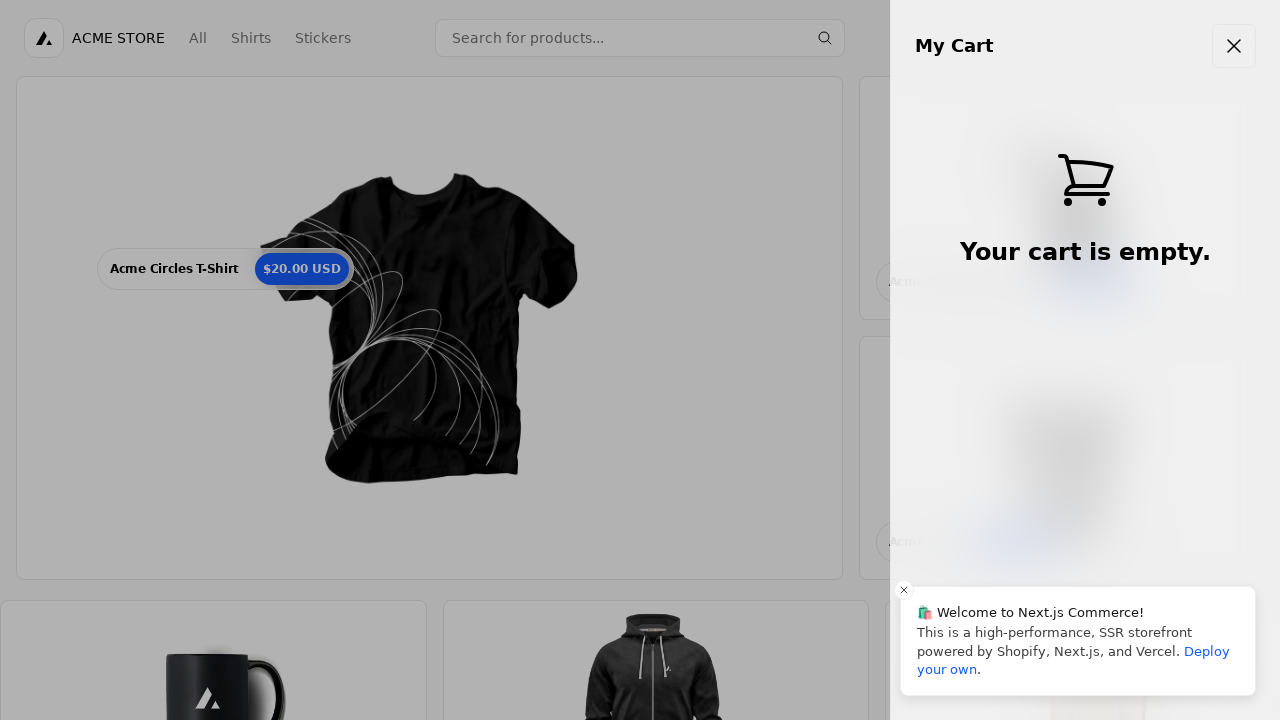

Retrieved empty cart message text
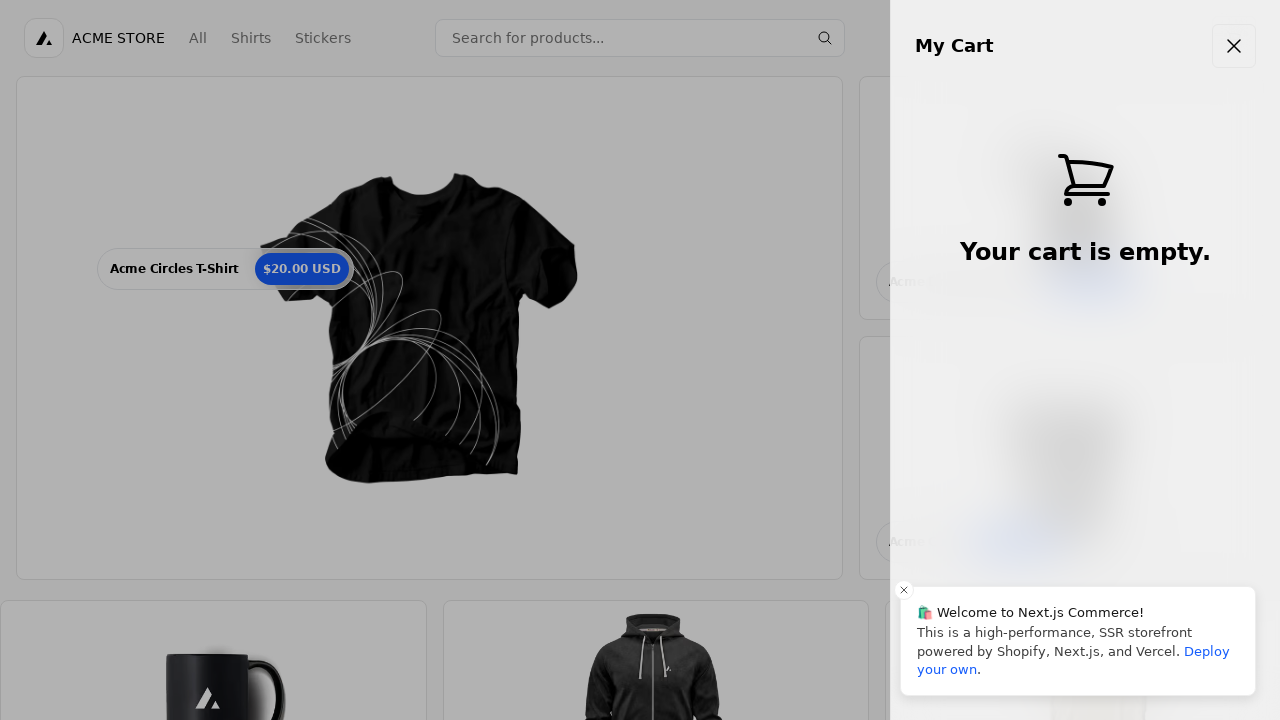

Verified that cart displays 'Your cart is empty.' message
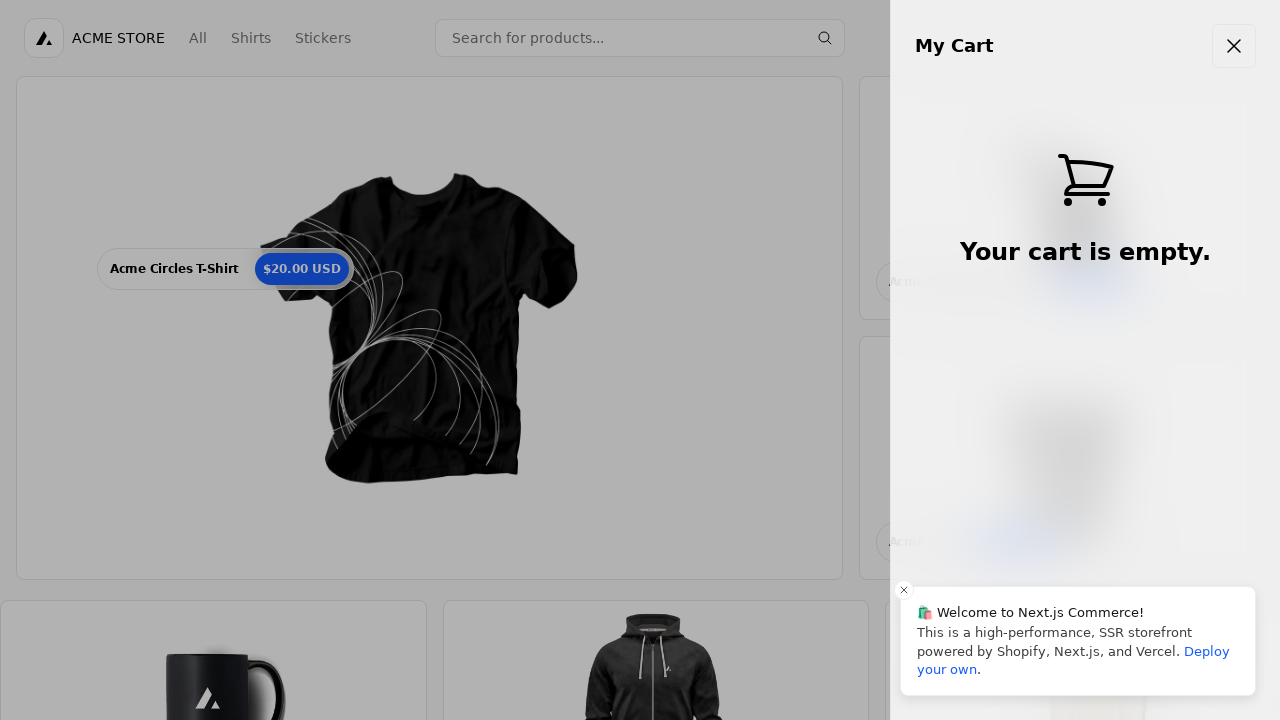

Counted remove item quantity buttons in cart
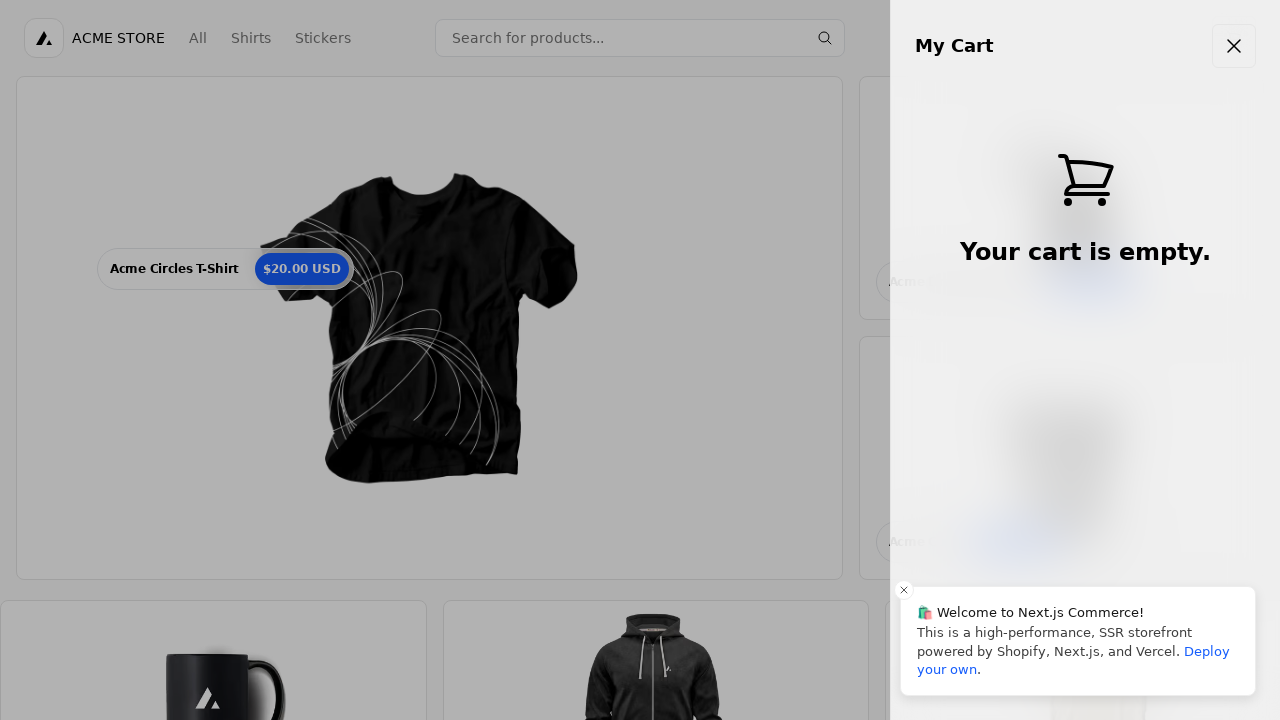

Verified that no remove buttons are present in empty cart
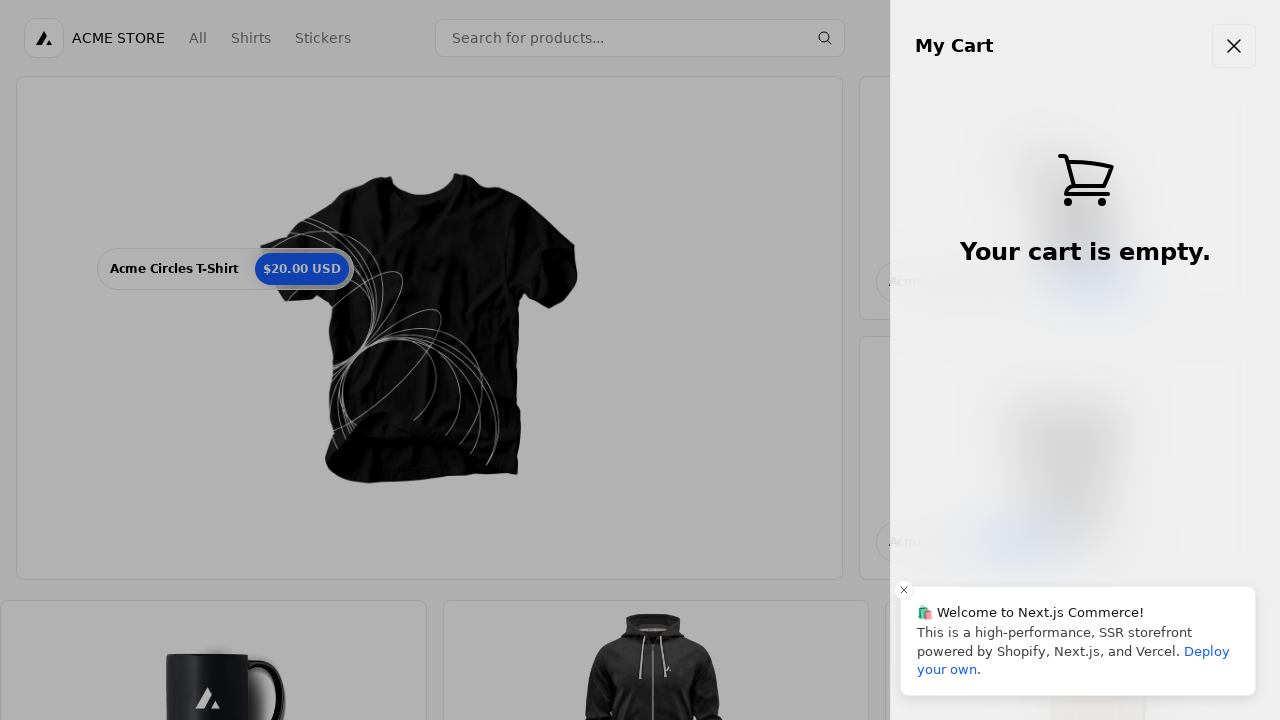

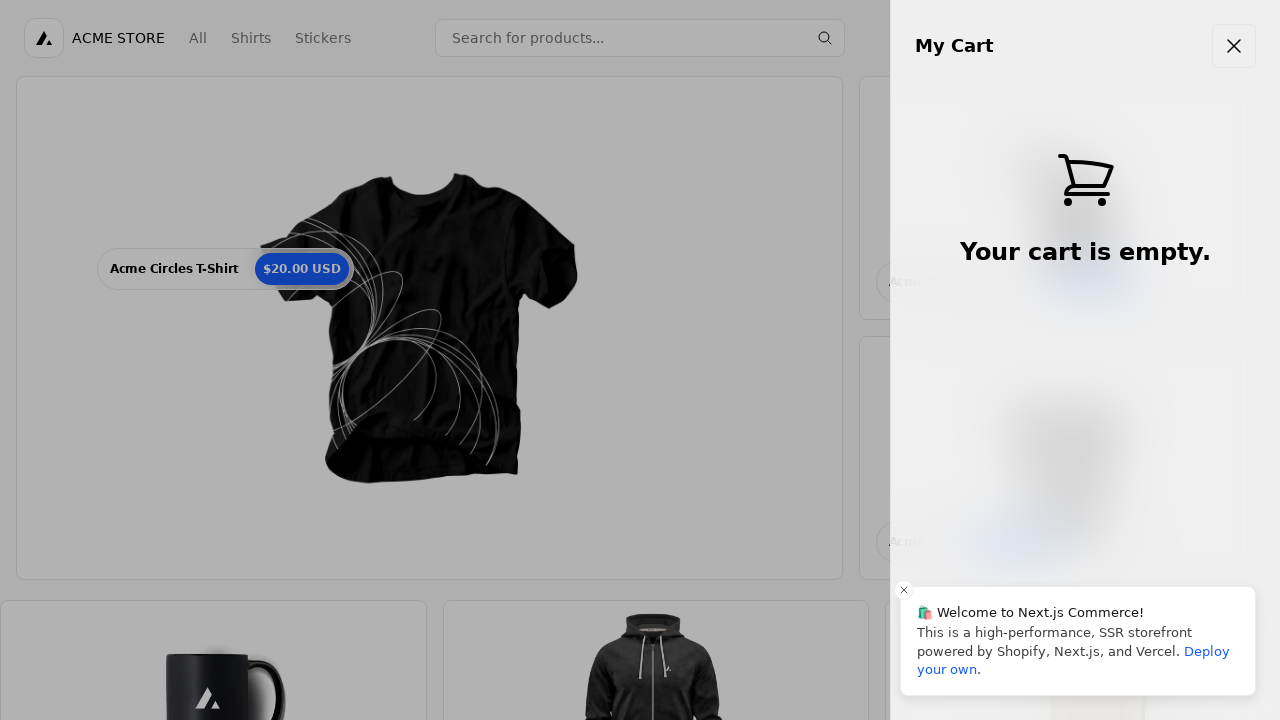